Tests the search functionality on a Katalon demo CMS site by entering "Flying Ninja" in the search box and submitting the search form.

Starting URL: https://cms.demo.katalon.com/

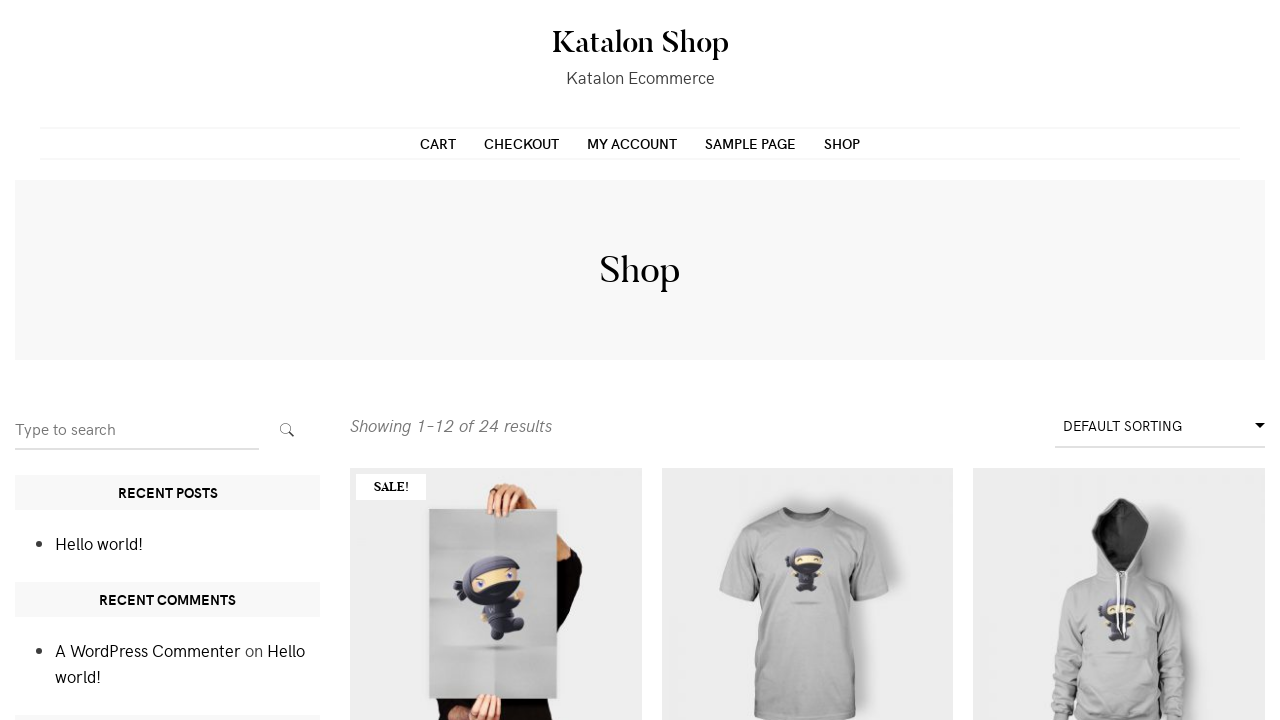

Filled search box with 'Flying Ninja' on input[name='s']
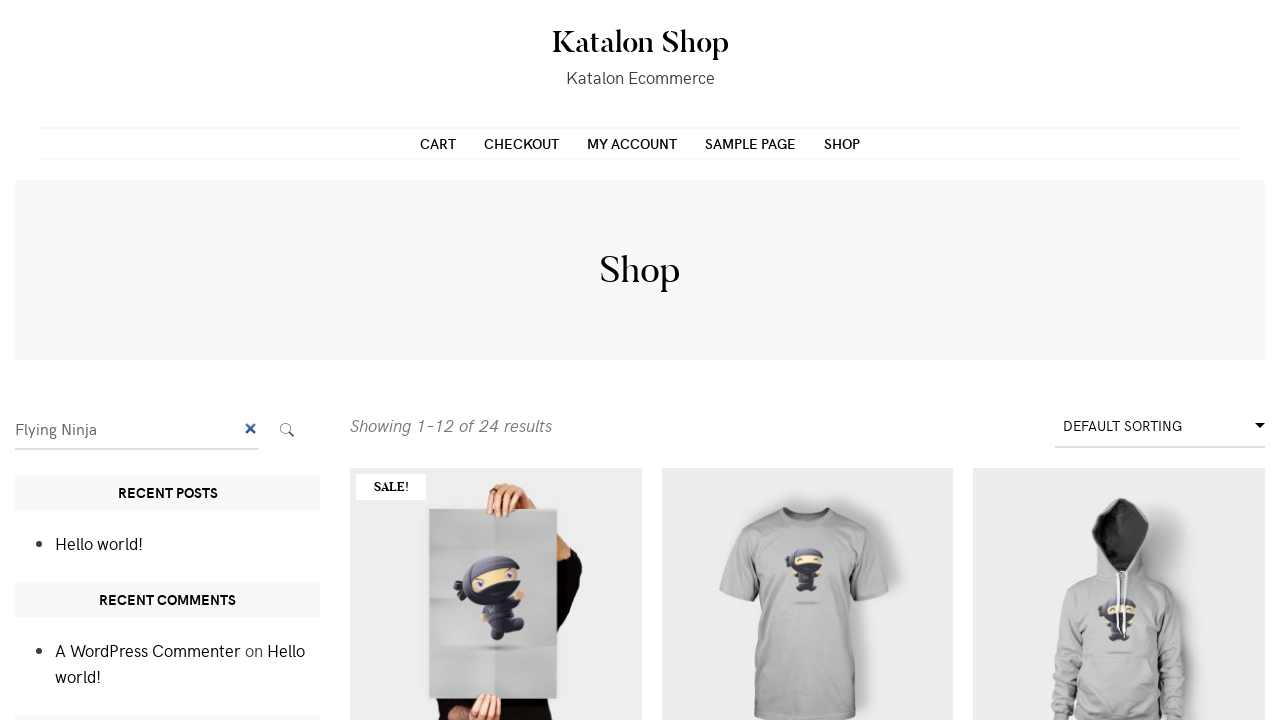

Clicked search submit button at (287, 430) on button.search-submit
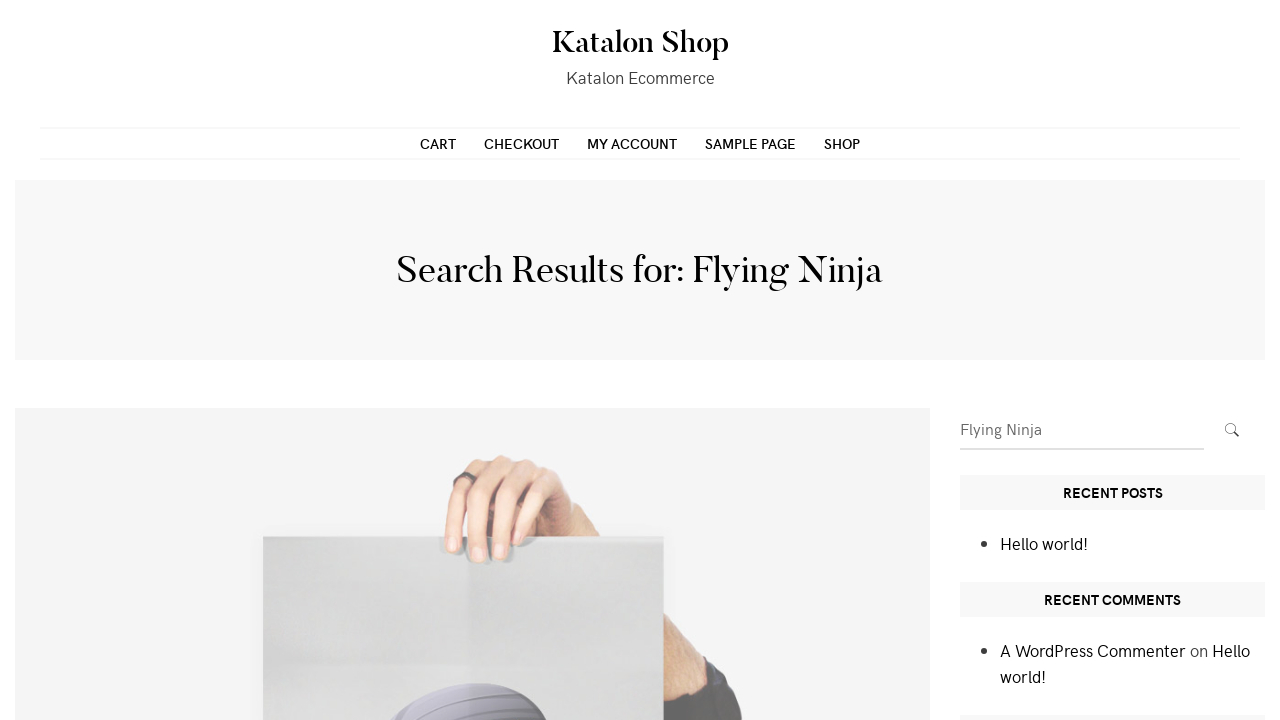

Waited for search results to load (networkidle)
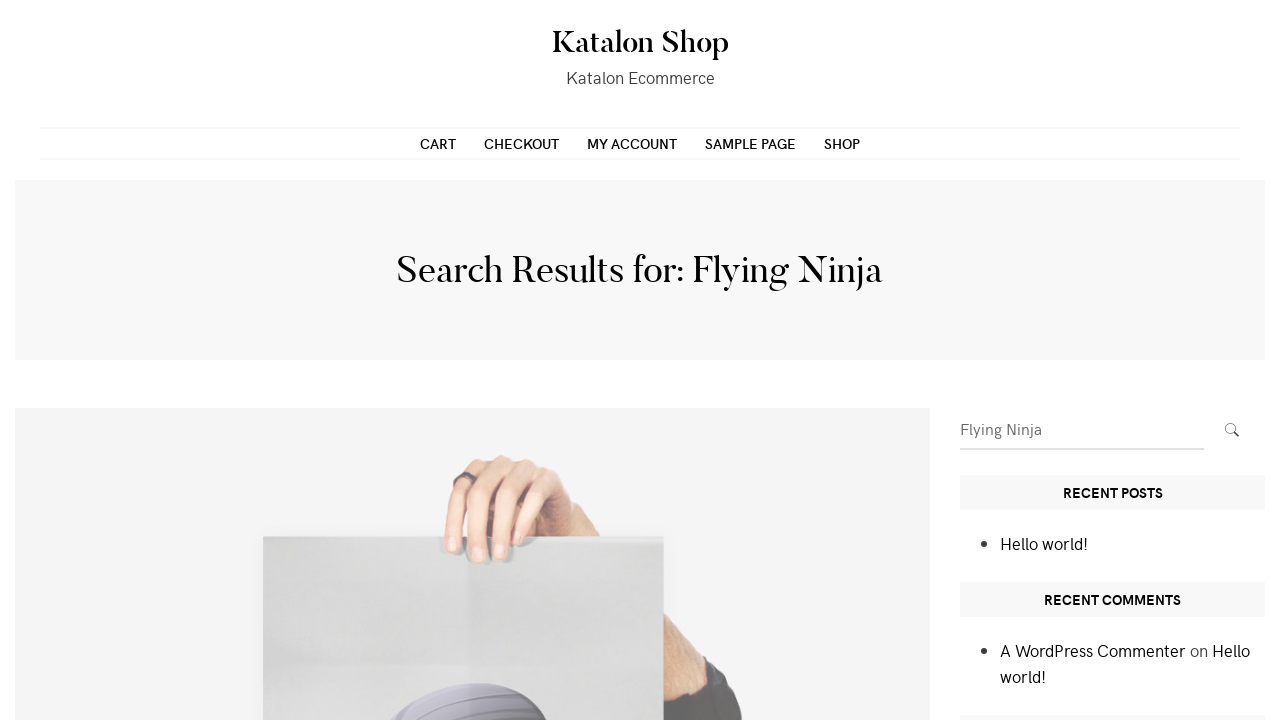

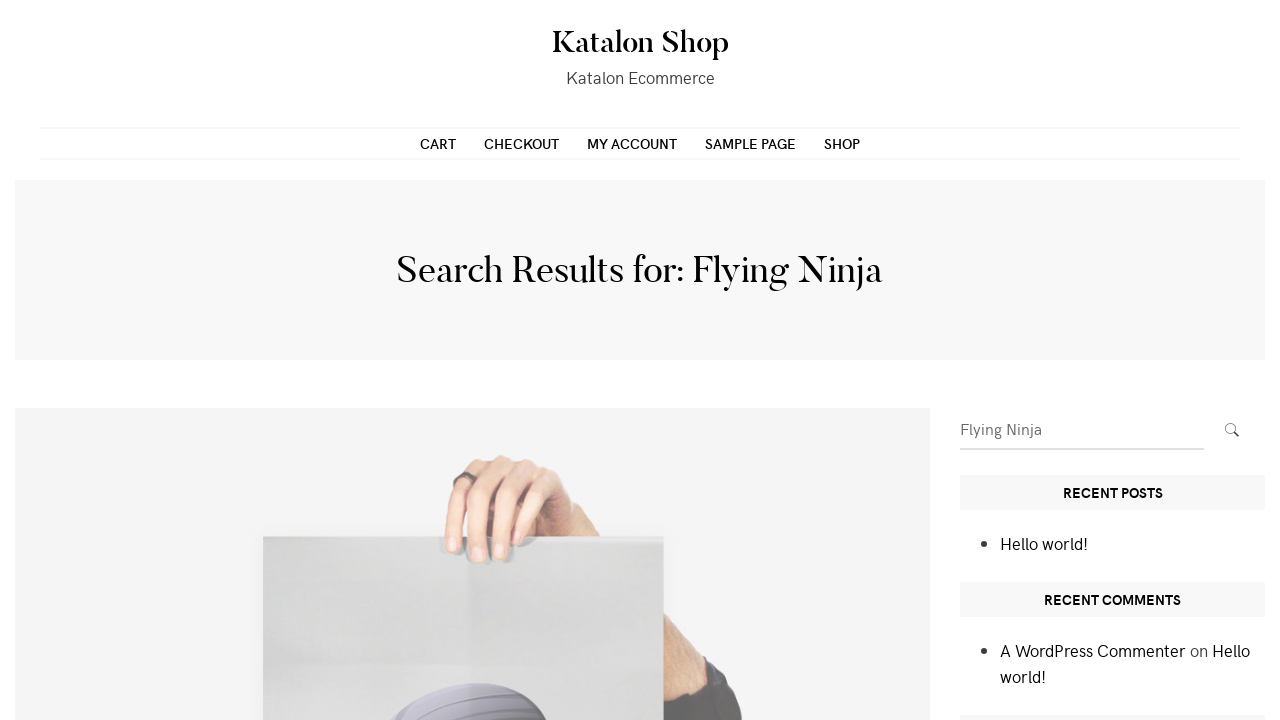